Fills out a text box form with user information including name, email, and addresses

Starting URL: https://demoqa.com/text-box

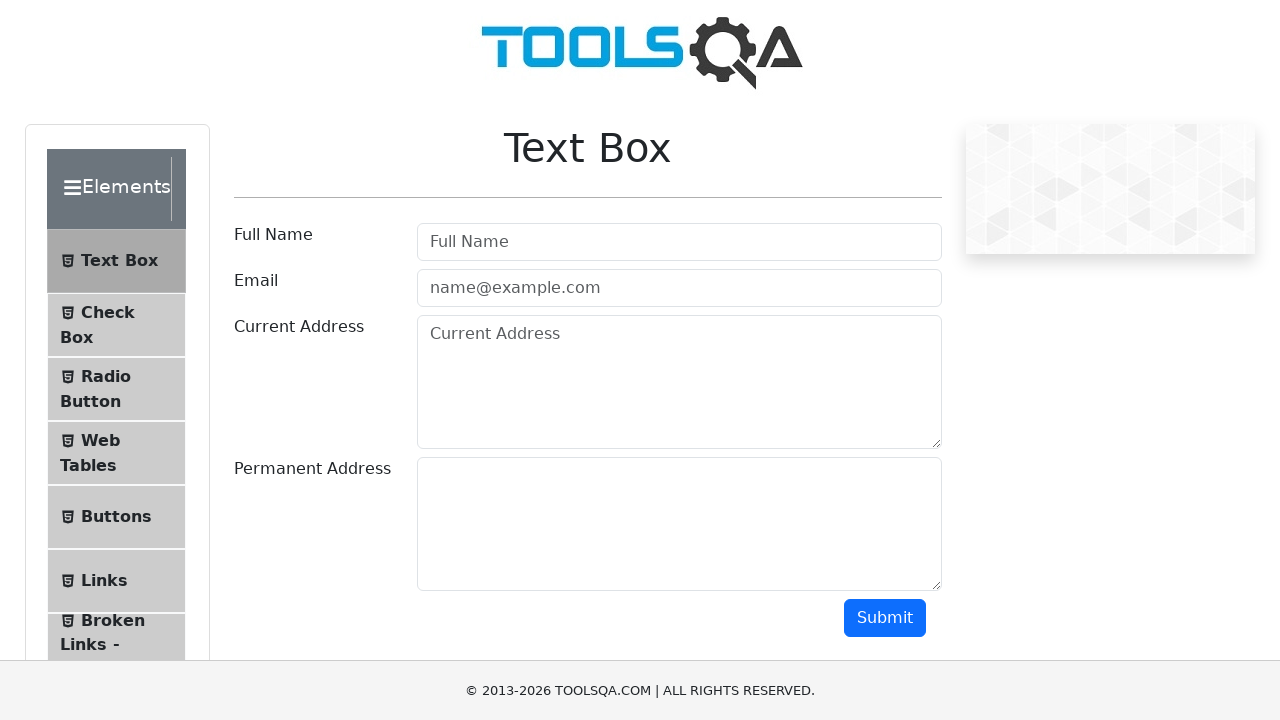

Filled user name field with 'Automation testing' on #userName
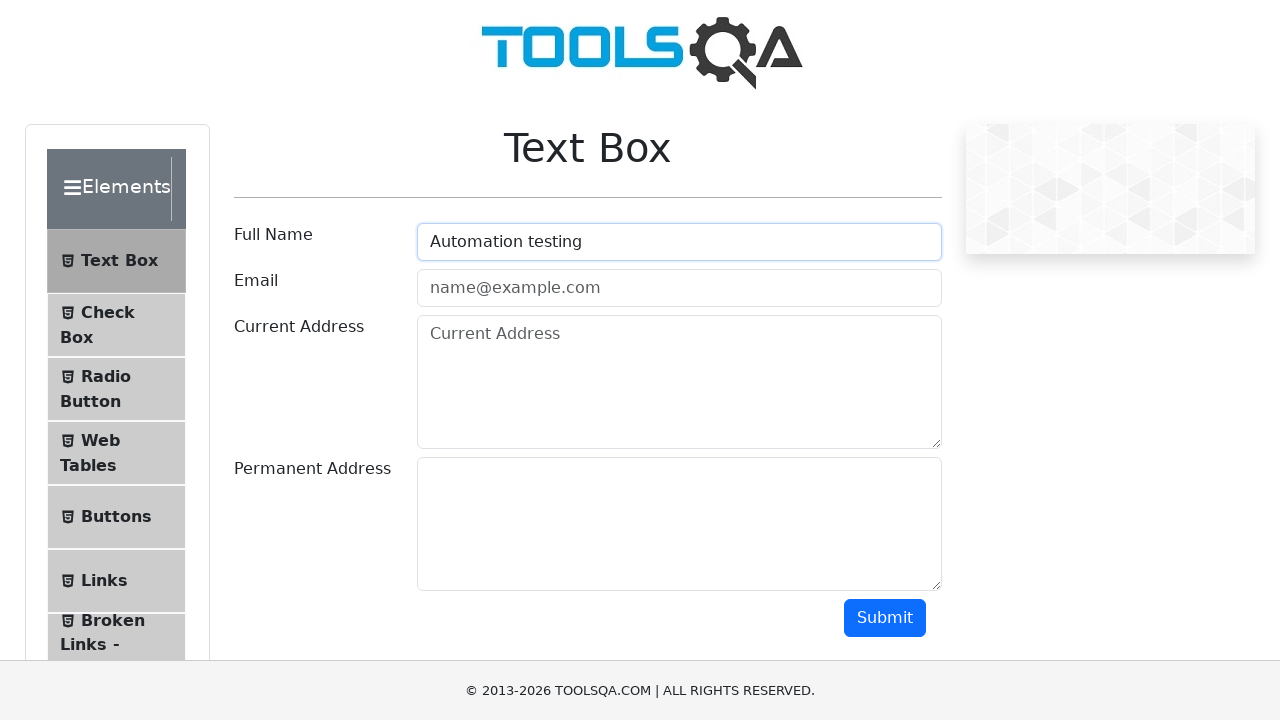

Filled email field with 'automationtesting@gmail.com' on #userEmail
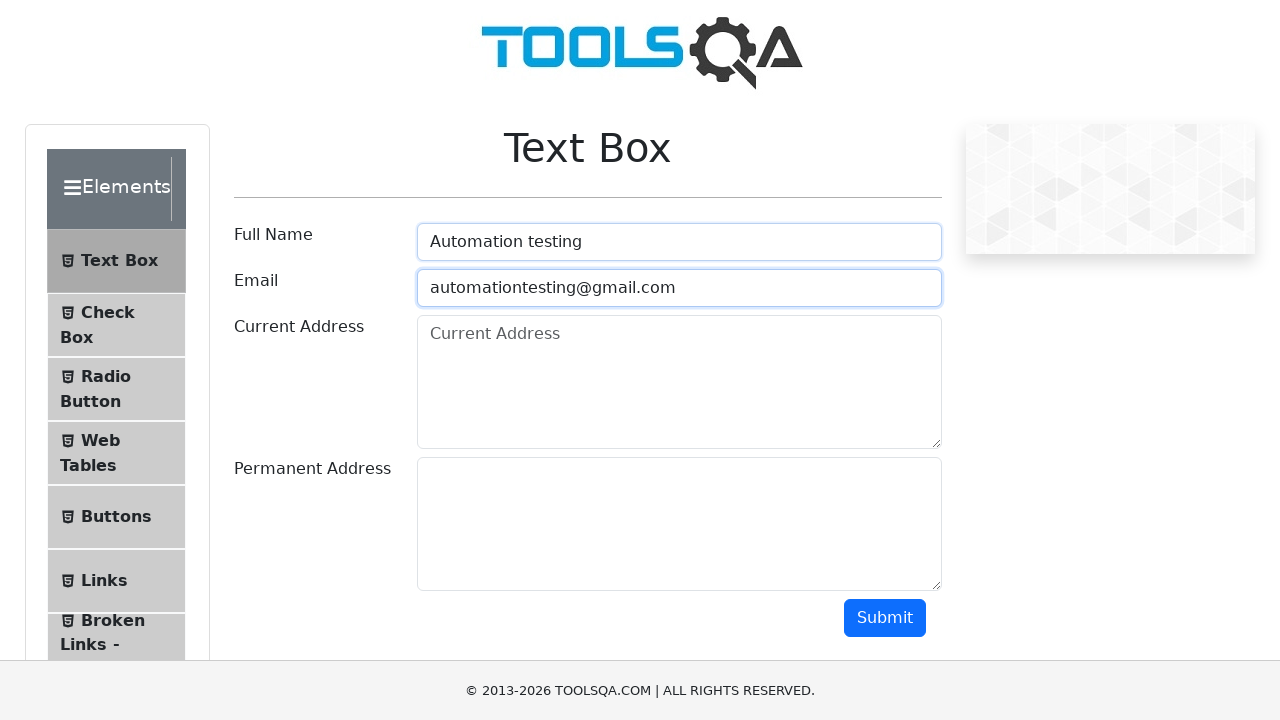

Filled current address field with 'Chennai' on #currentAddress
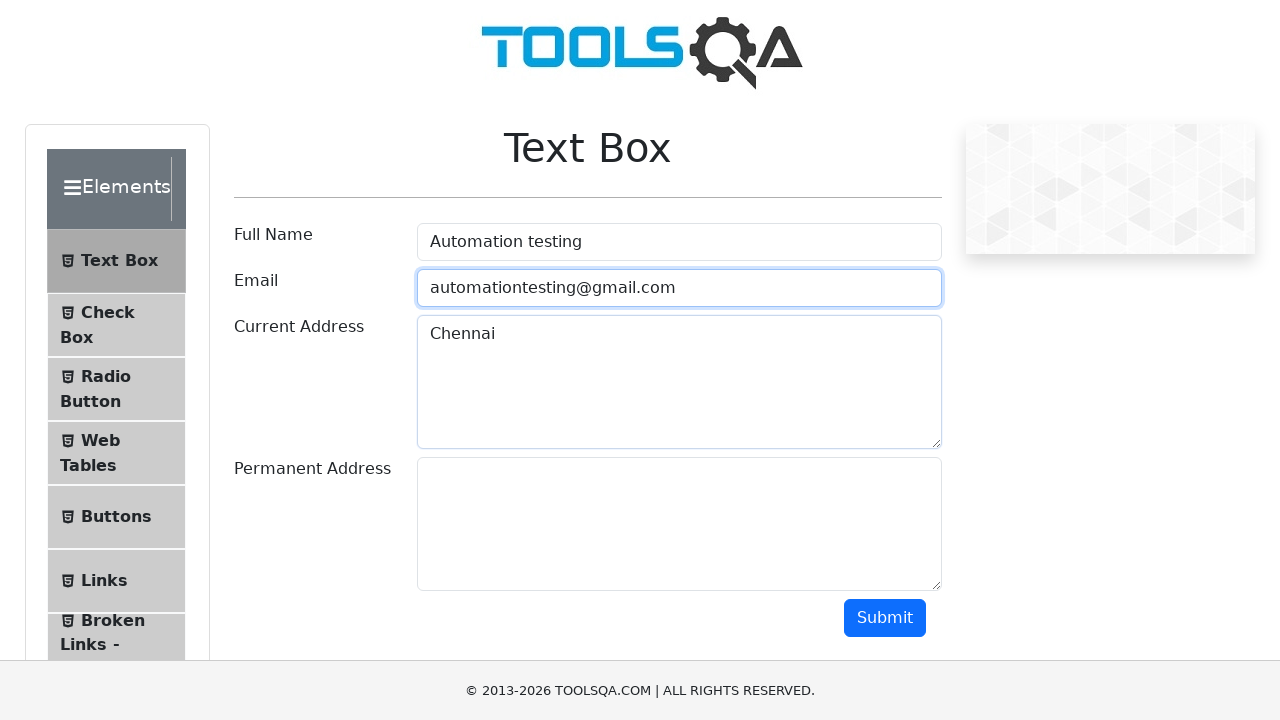

Filled permanent address field with 'Chennai' on #permanentAddress
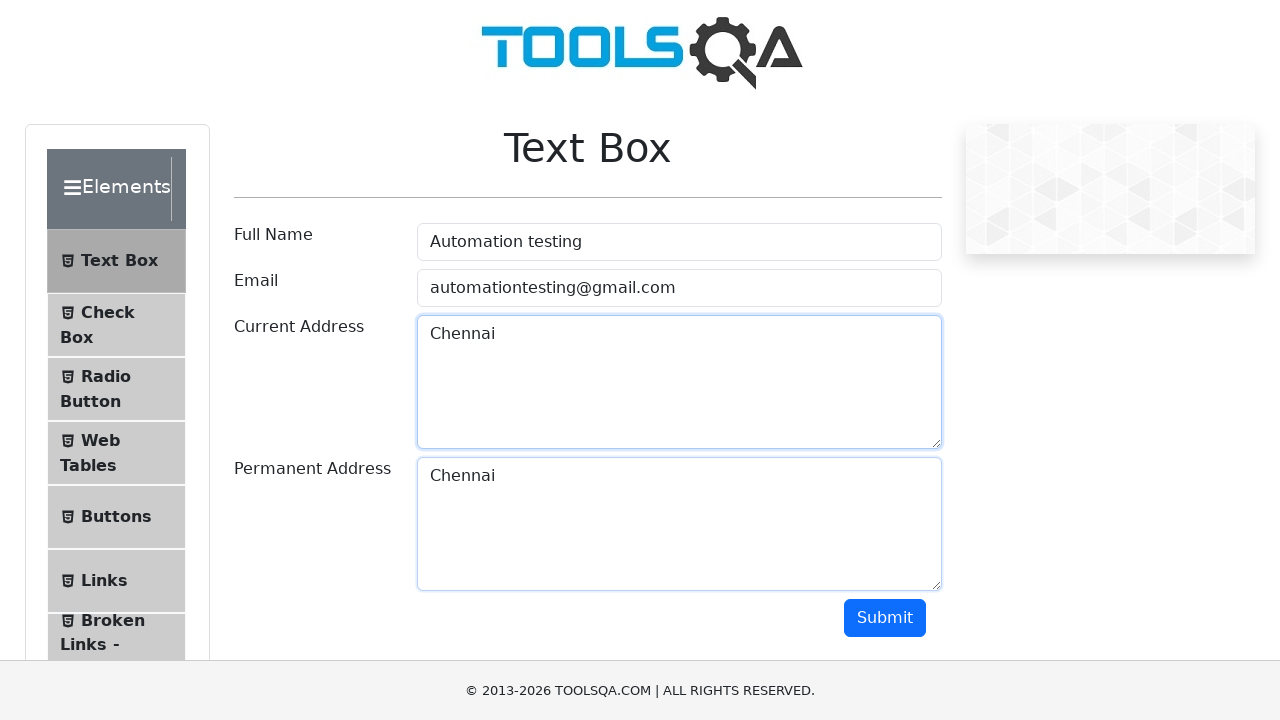

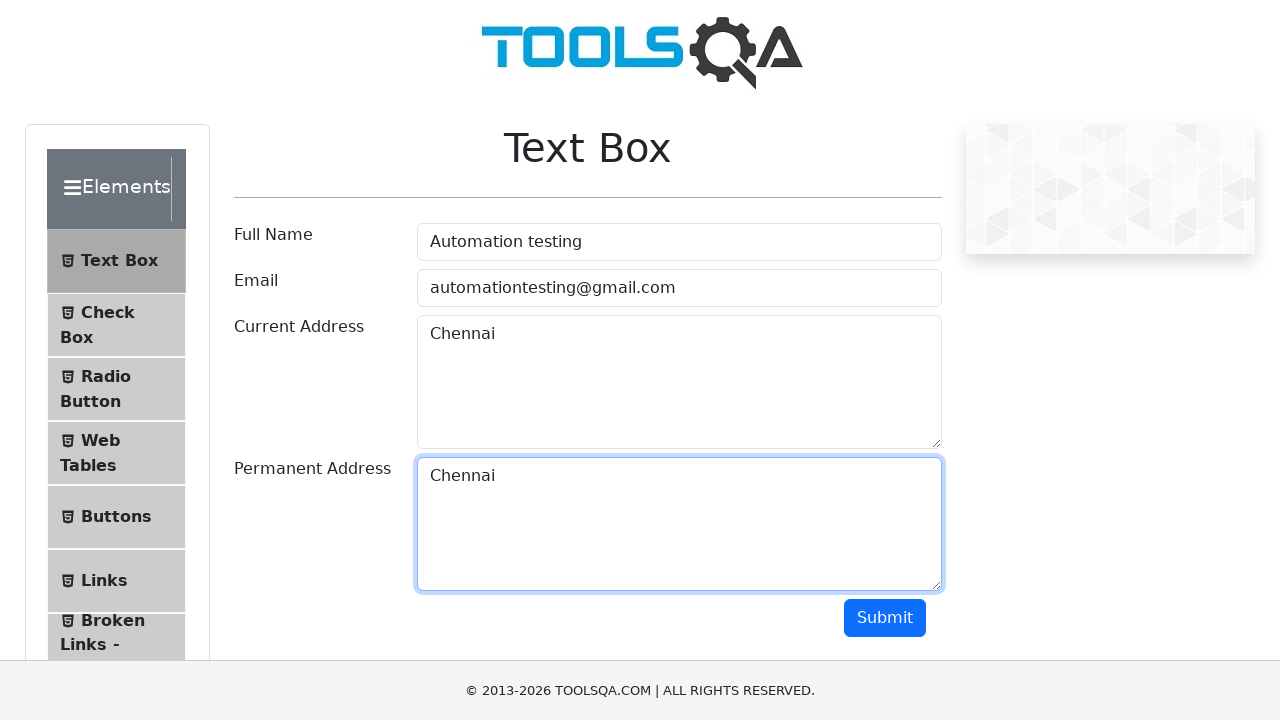